Tests jQuery UI draggable functionality by navigating to the demo page and performing a drag and drop operation on a draggable element

Starting URL: https://www.jqueryui.com

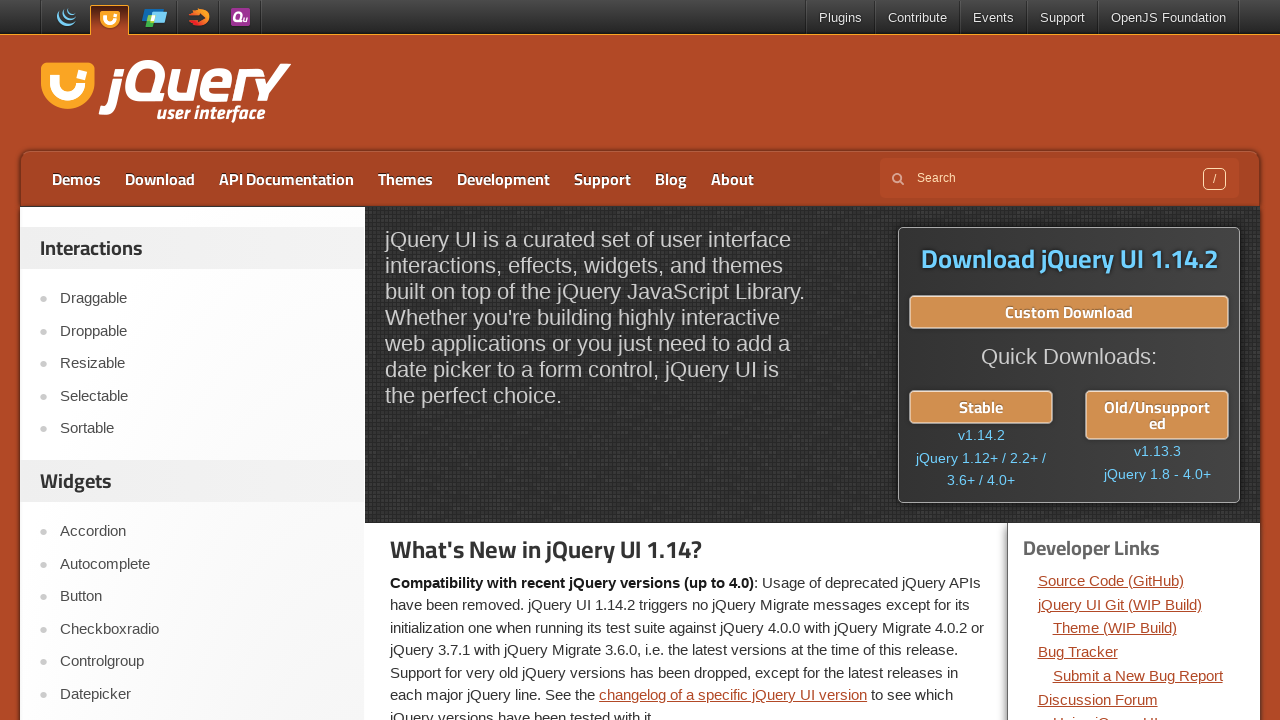

Navigated to jQuery UI homepage
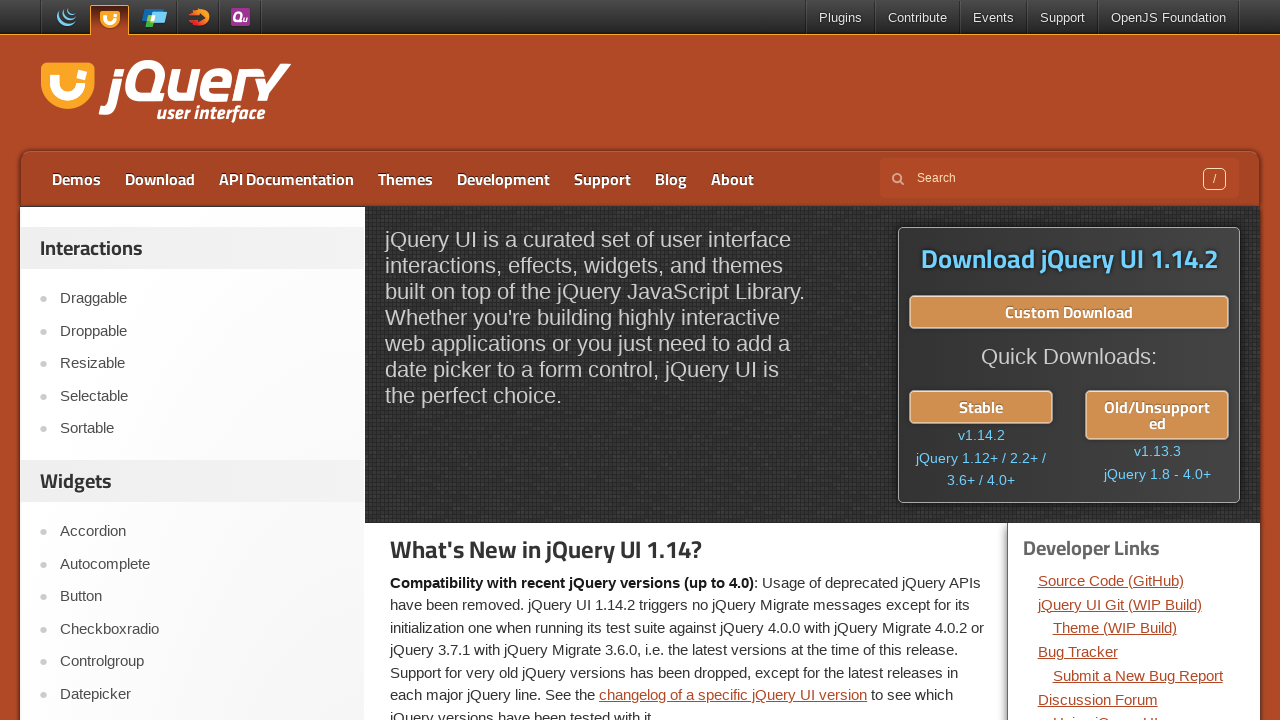

Clicked on Draggable link to navigate to demo page at (202, 299) on a:text('Draggable')
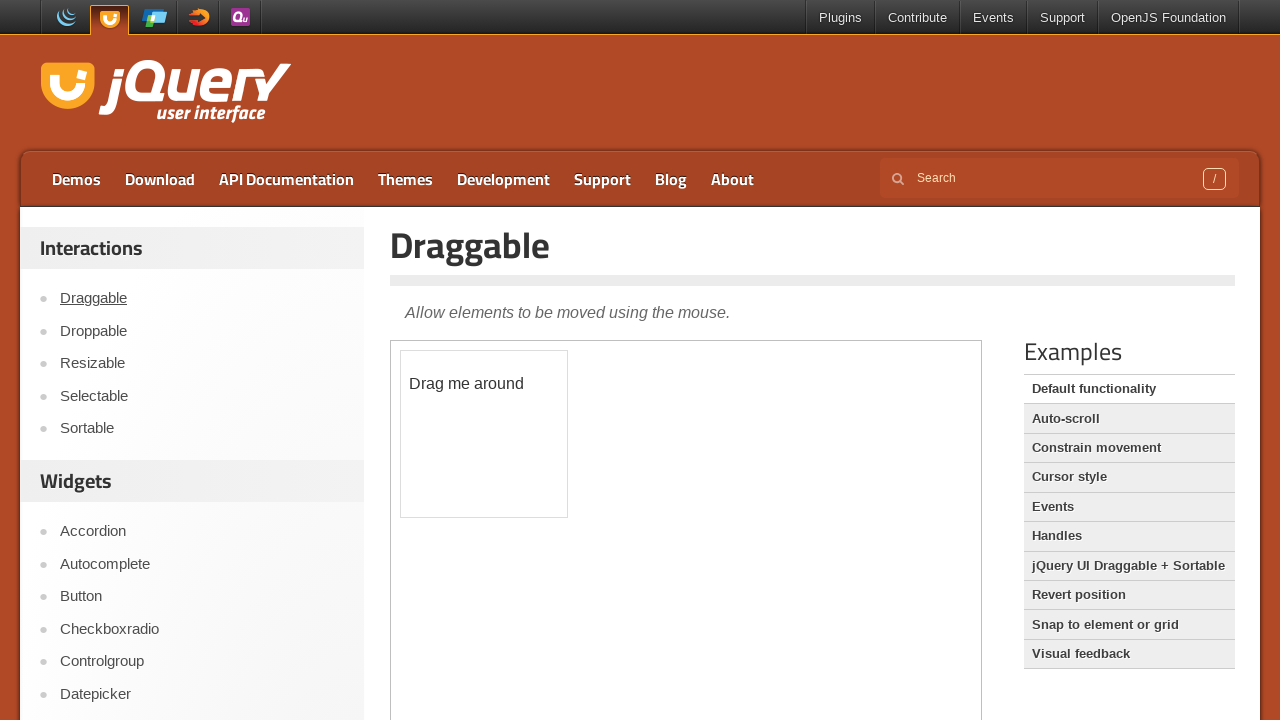

Located iframe containing draggable demo
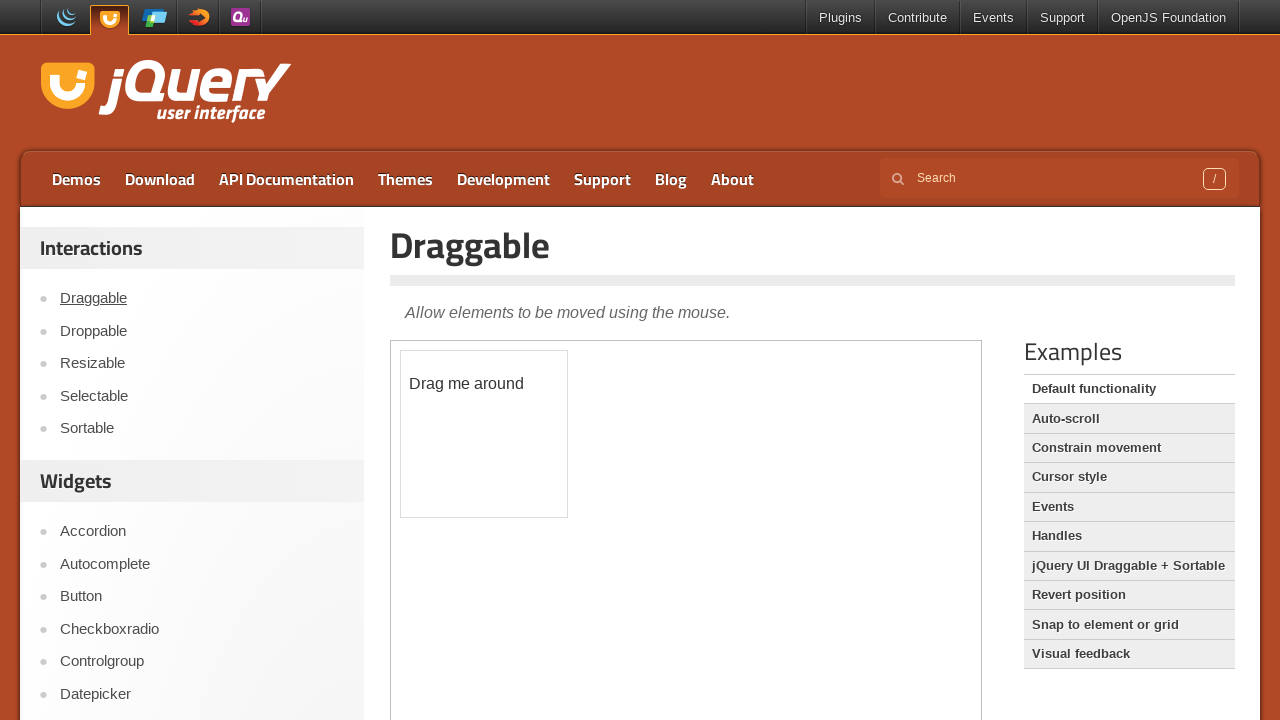

Located draggable element
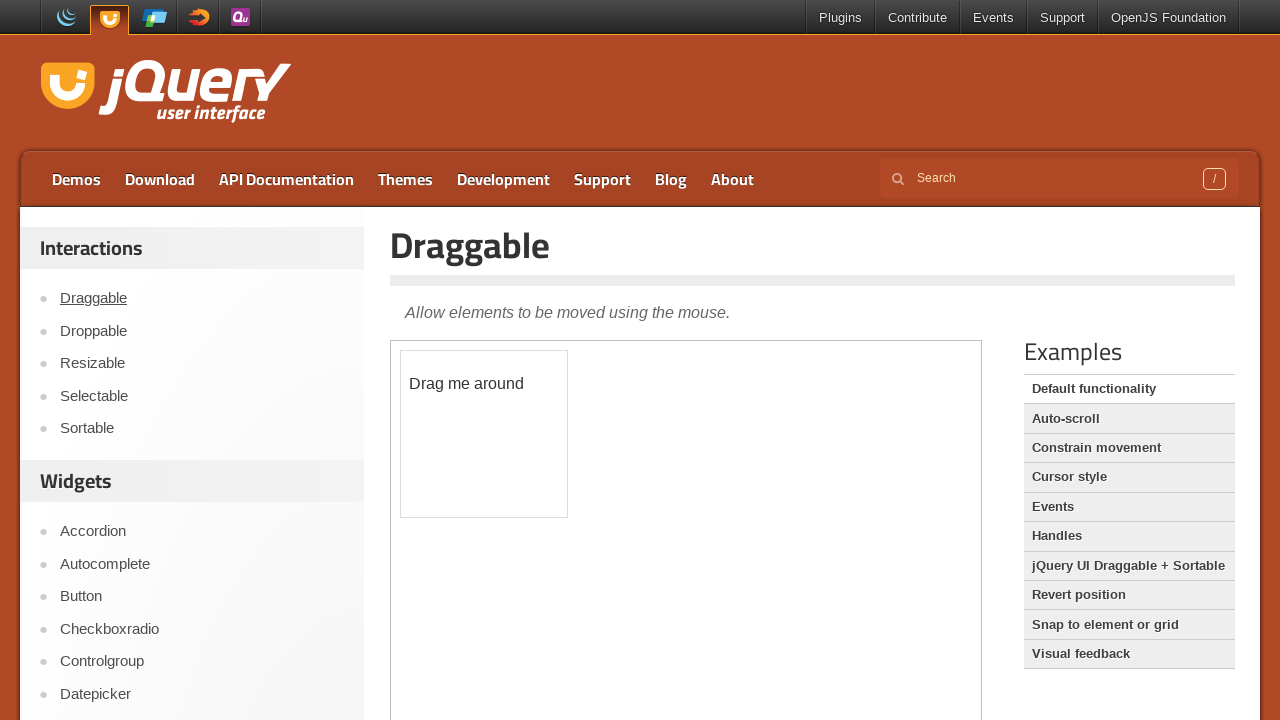

Performed drag and drop operation - dragged element 150px right and 150px down at (551, 501)
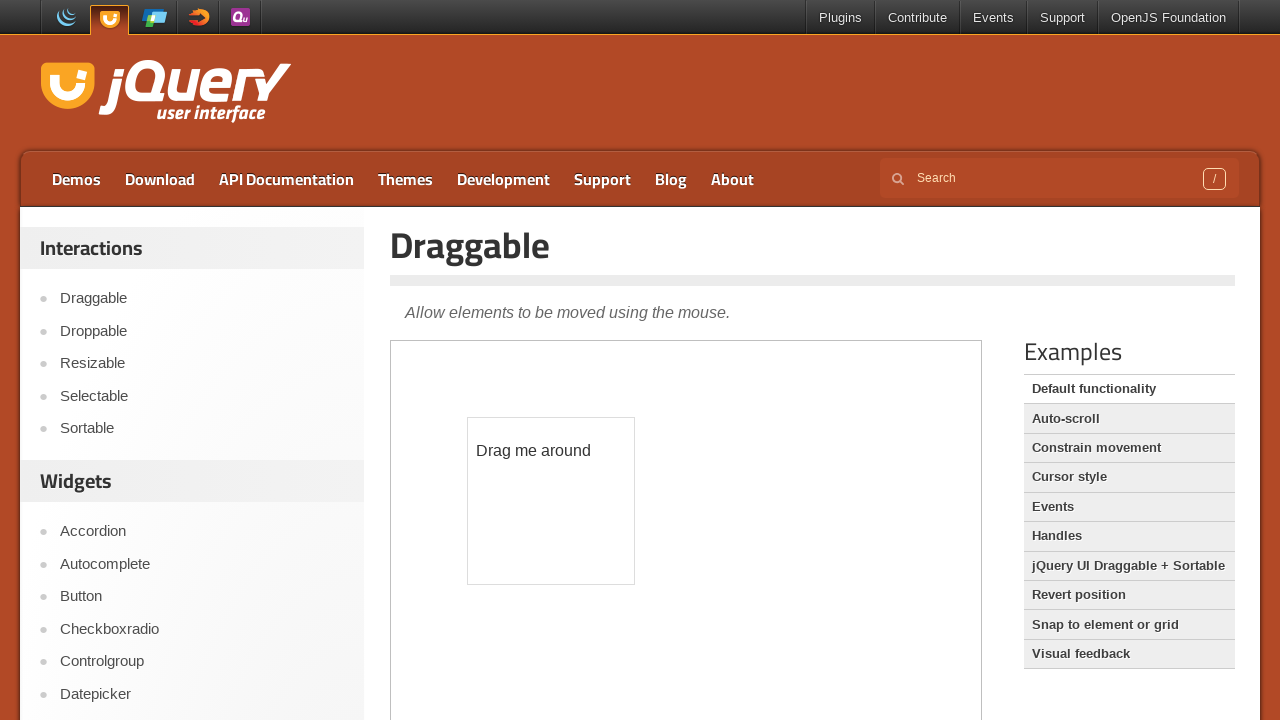

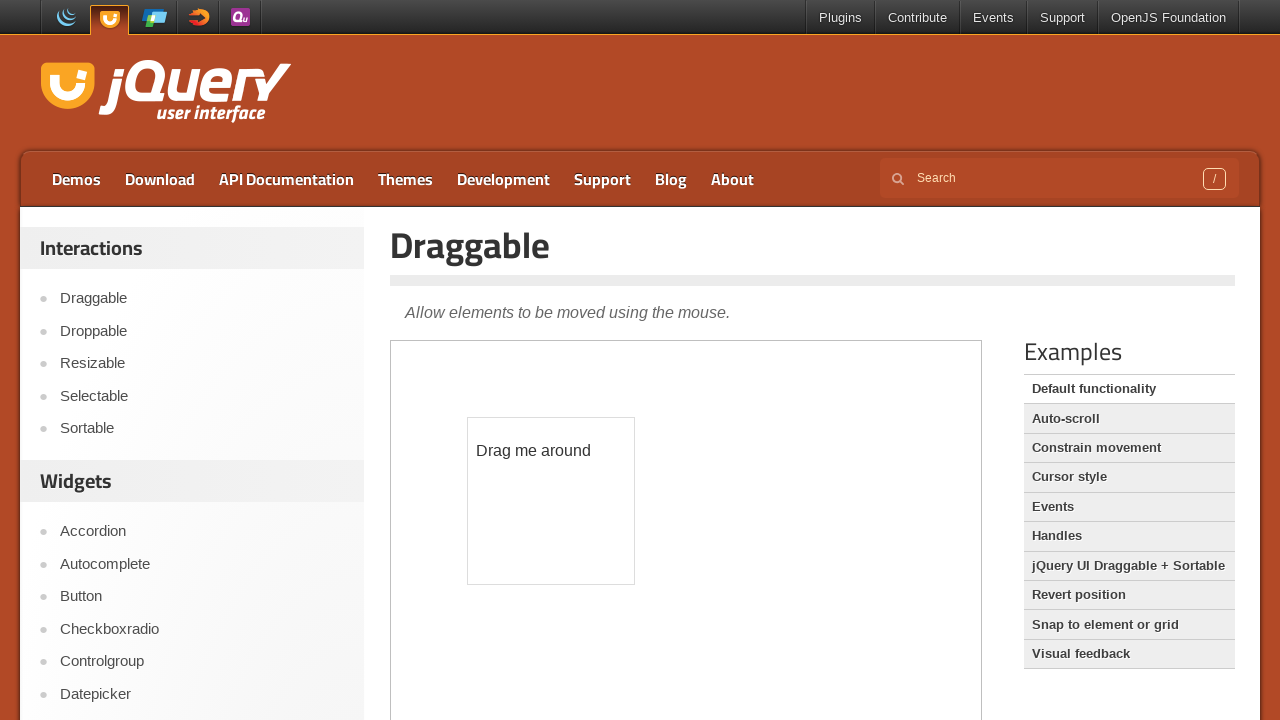